Tests radio button functionality by selecting different radio options and verifying the final selection is displayed correctly

Starting URL: https://kristinek.github.io/site/examples/actions

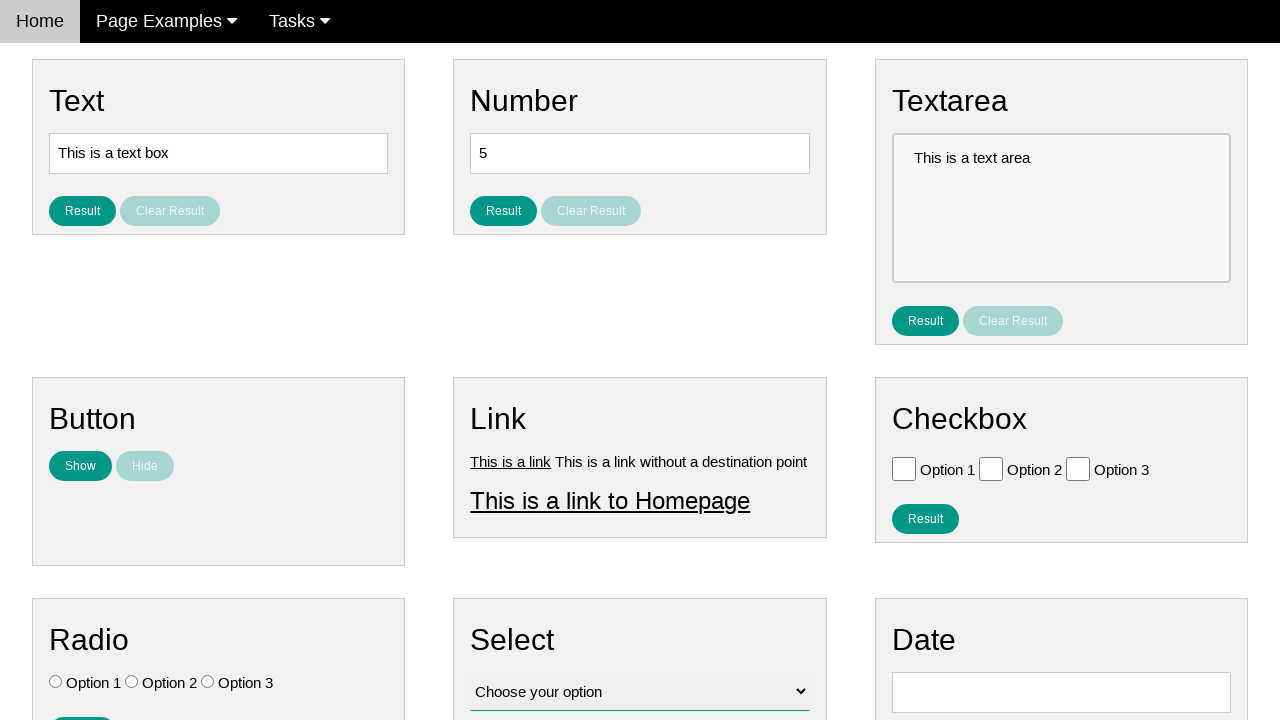

Clicked Option 3 radio button at (208, 682) on #vfb-7-3
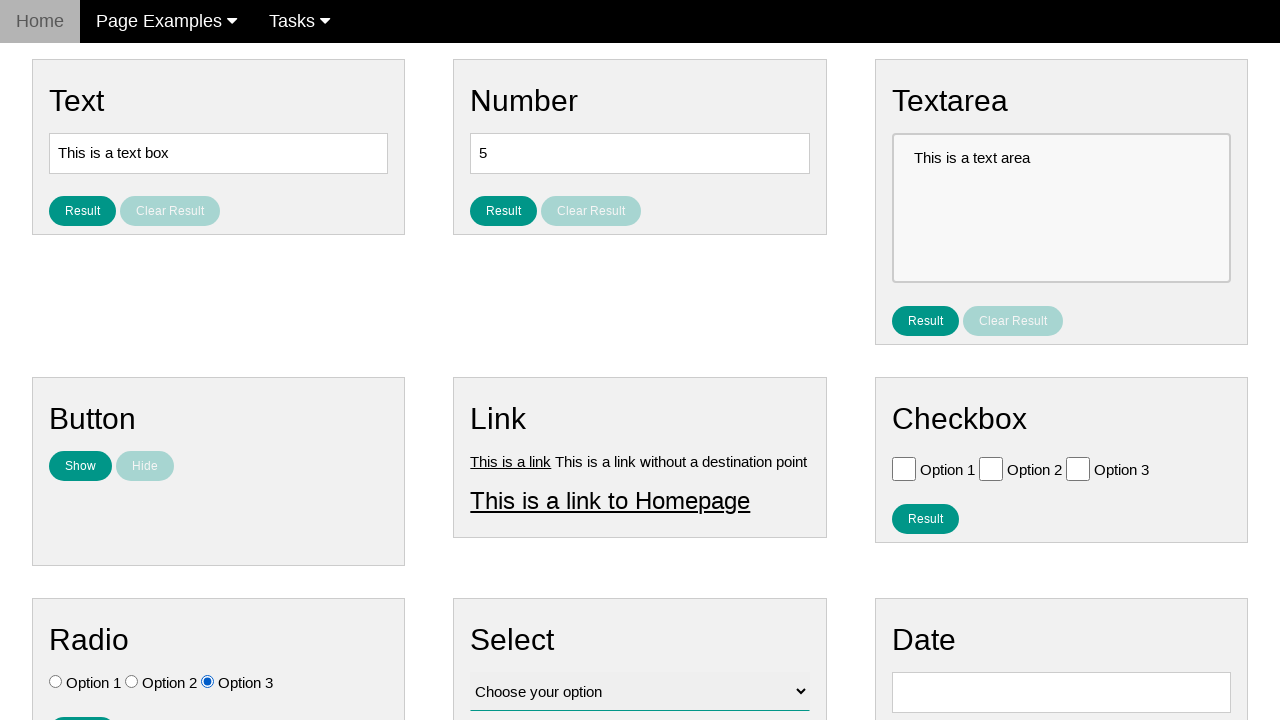

Clicked Option 1 radio button to deselect Option 3 at (56, 682) on #vfb-7-1
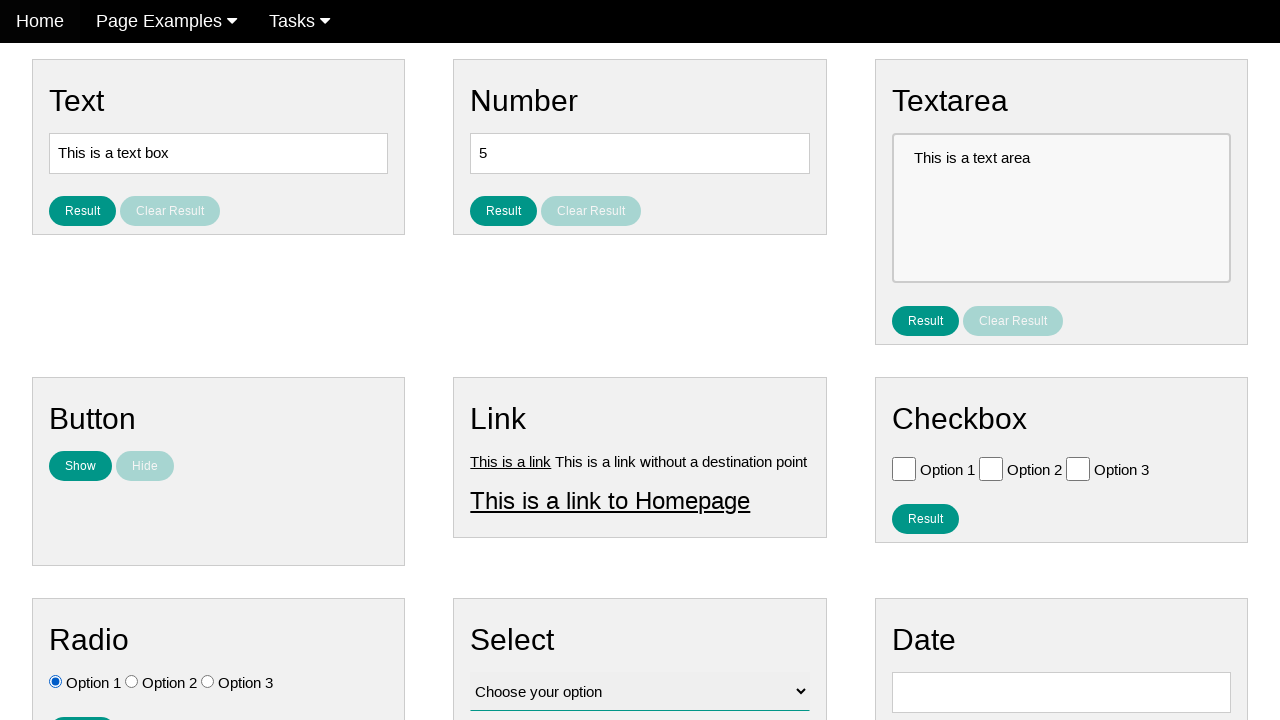

Clicked result button at (82, 705) on #result_button_ratio
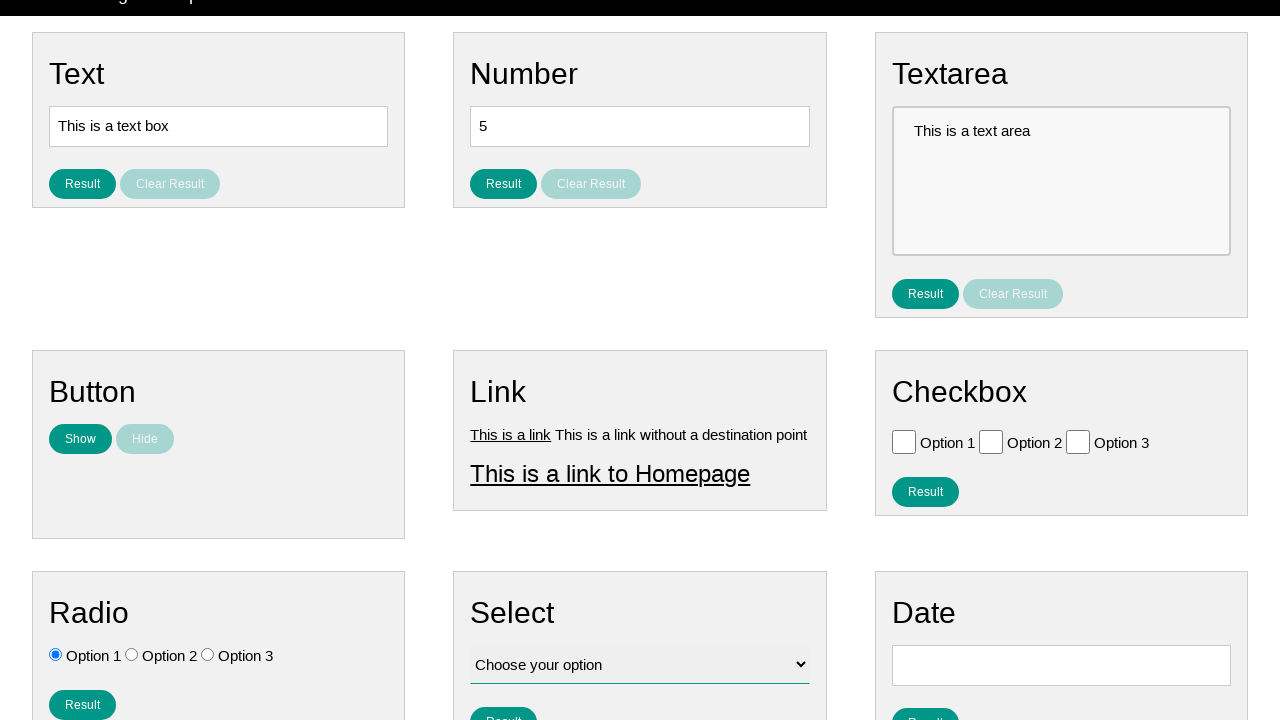

Result radio text appeared on page
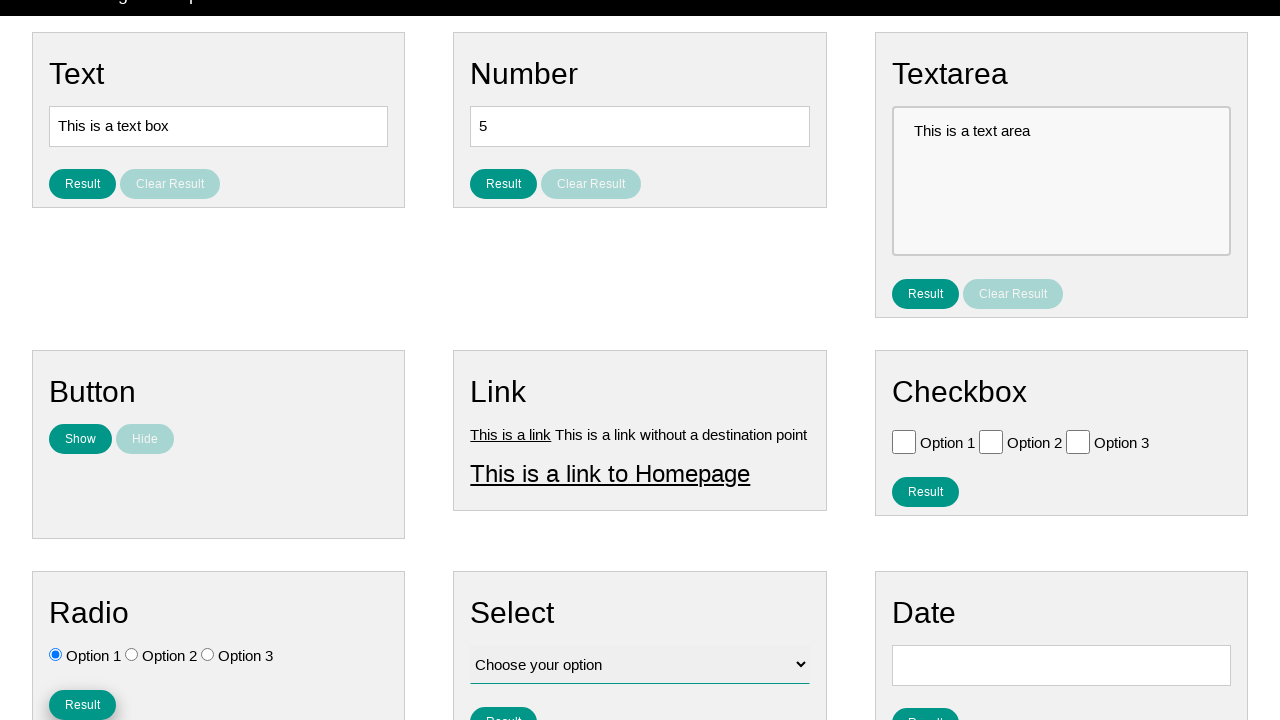

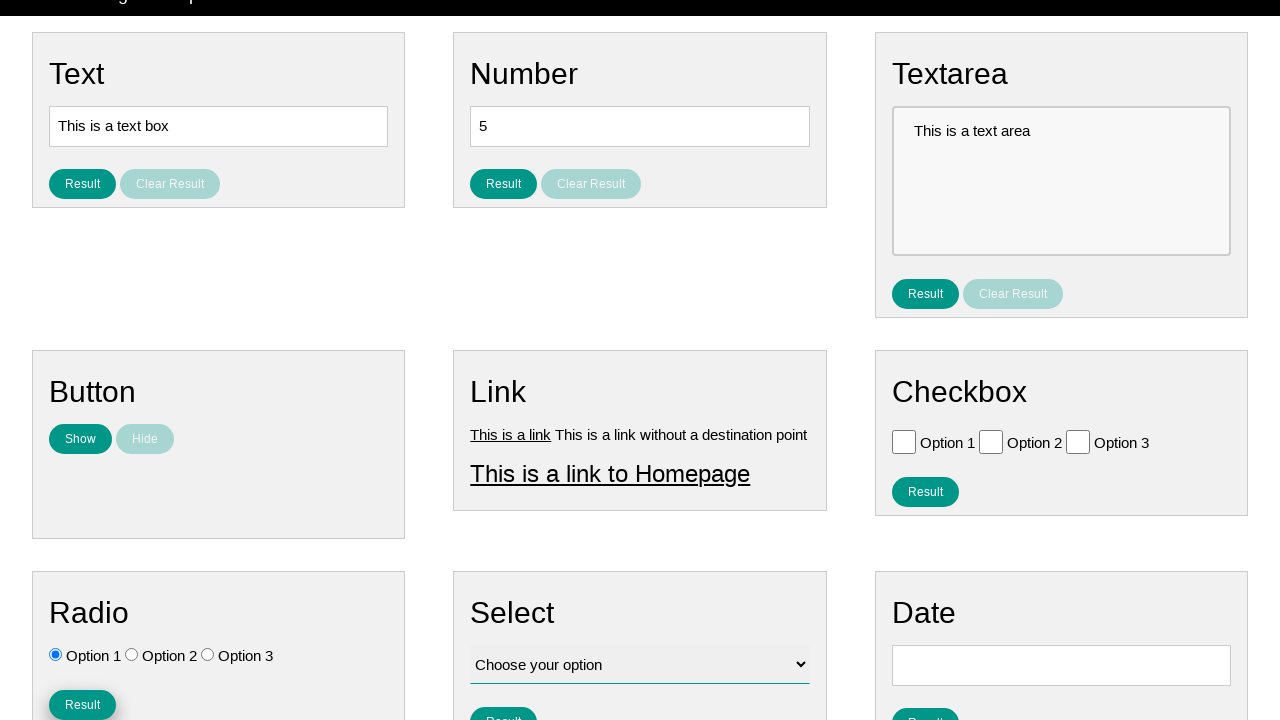